Tests relative locators on a practice page by finding elements relative to a specific link element (Joe.Root) and clicking on adjacent table cells

Starting URL: https://selectorshub.com/xpath-practice-page/

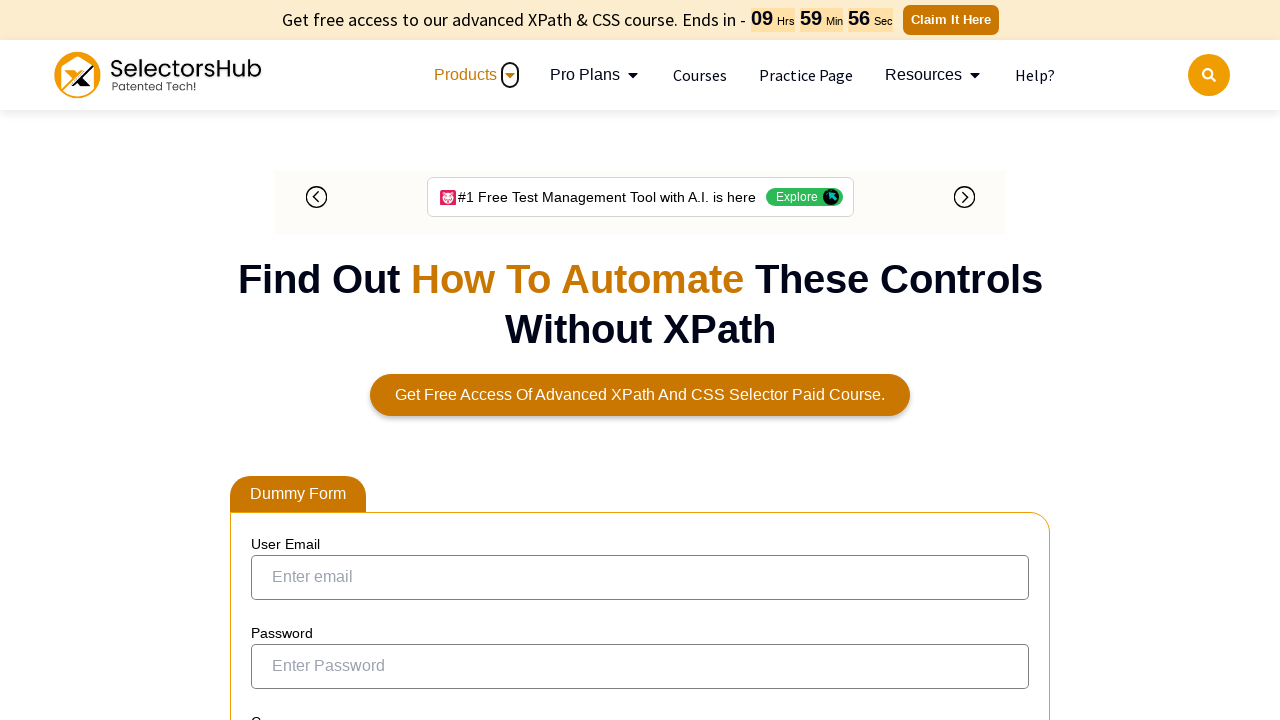

Waited for page to load with networkidle state
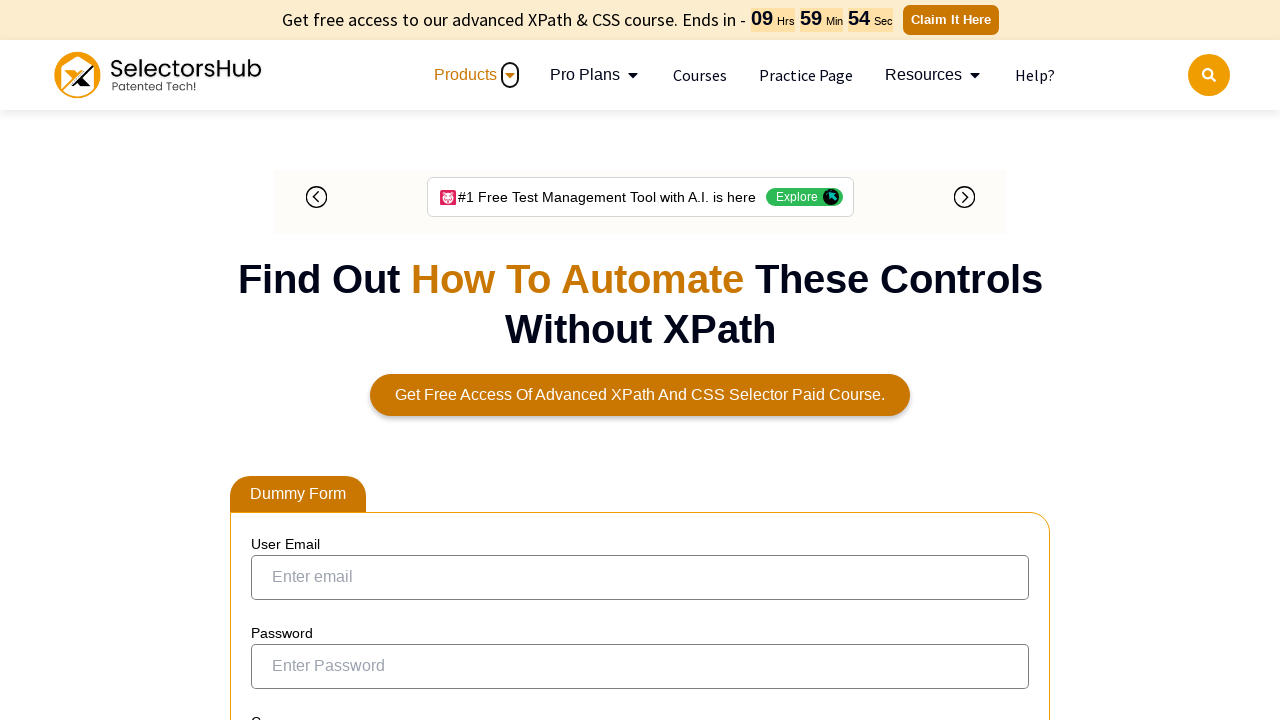

Located Joe.Root link element
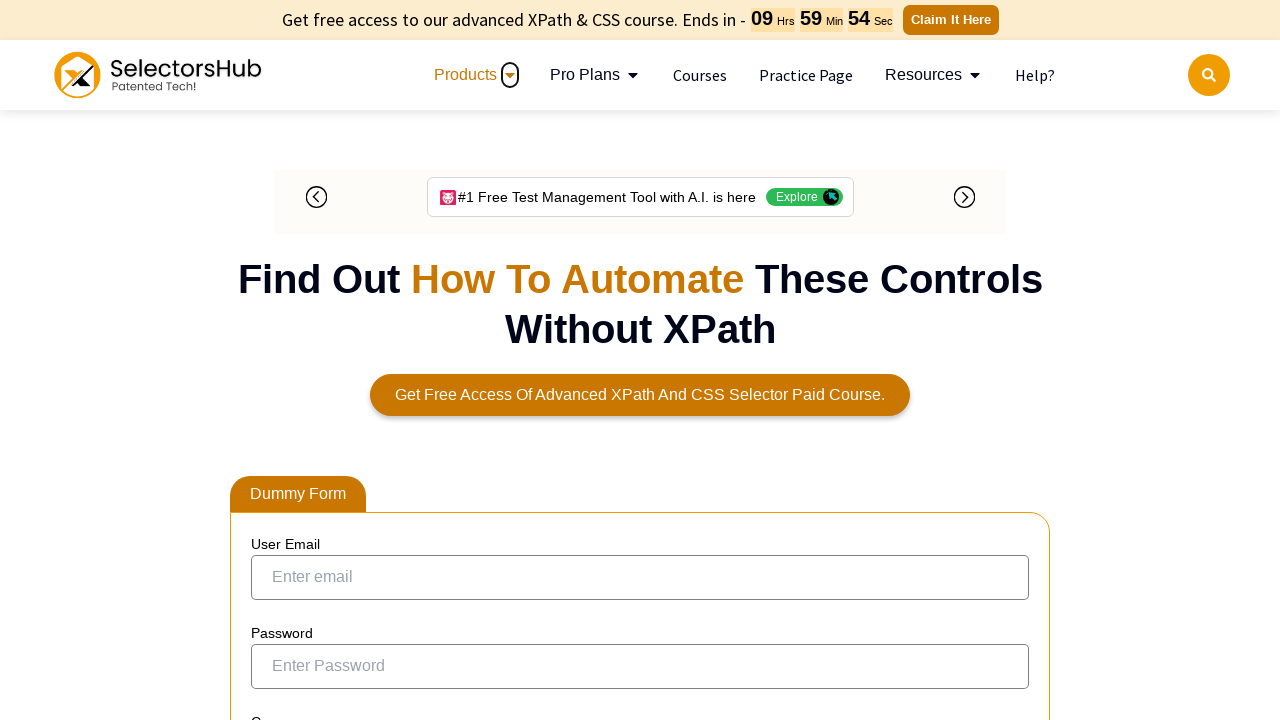

Found parent table cell containing Joe.Root link
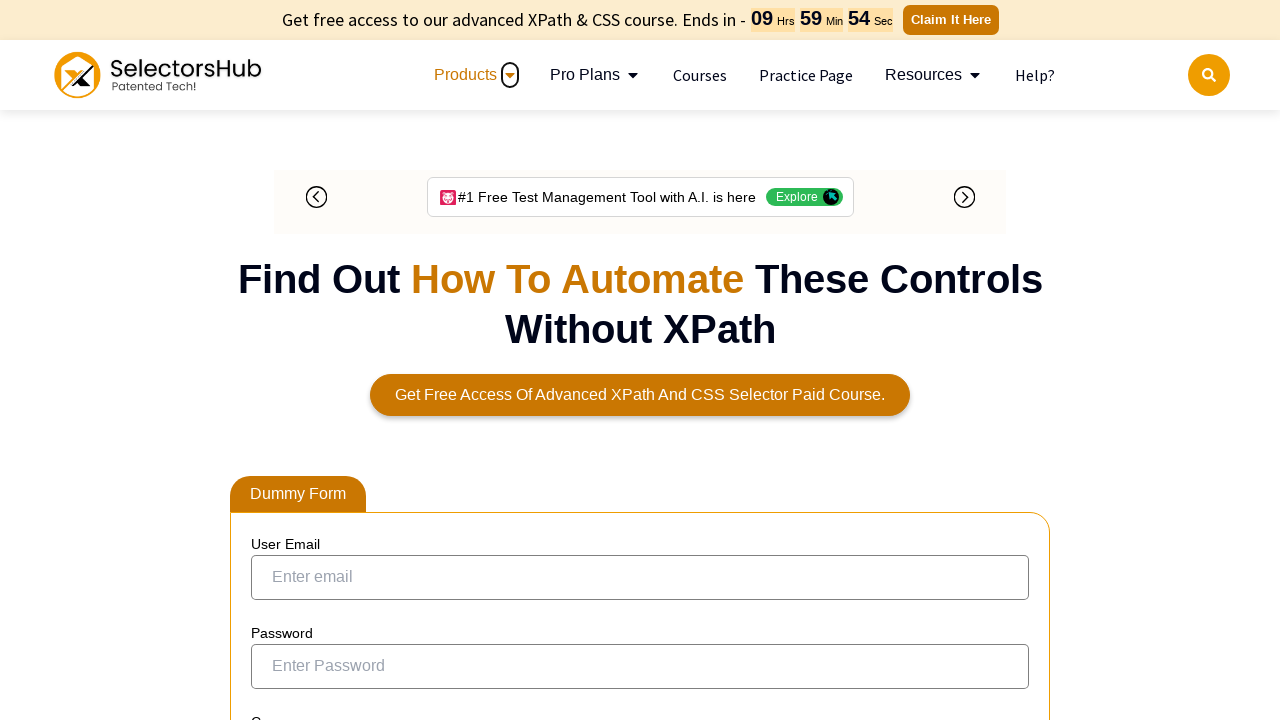

Located table cell to the left of Joe.Root using relative locator
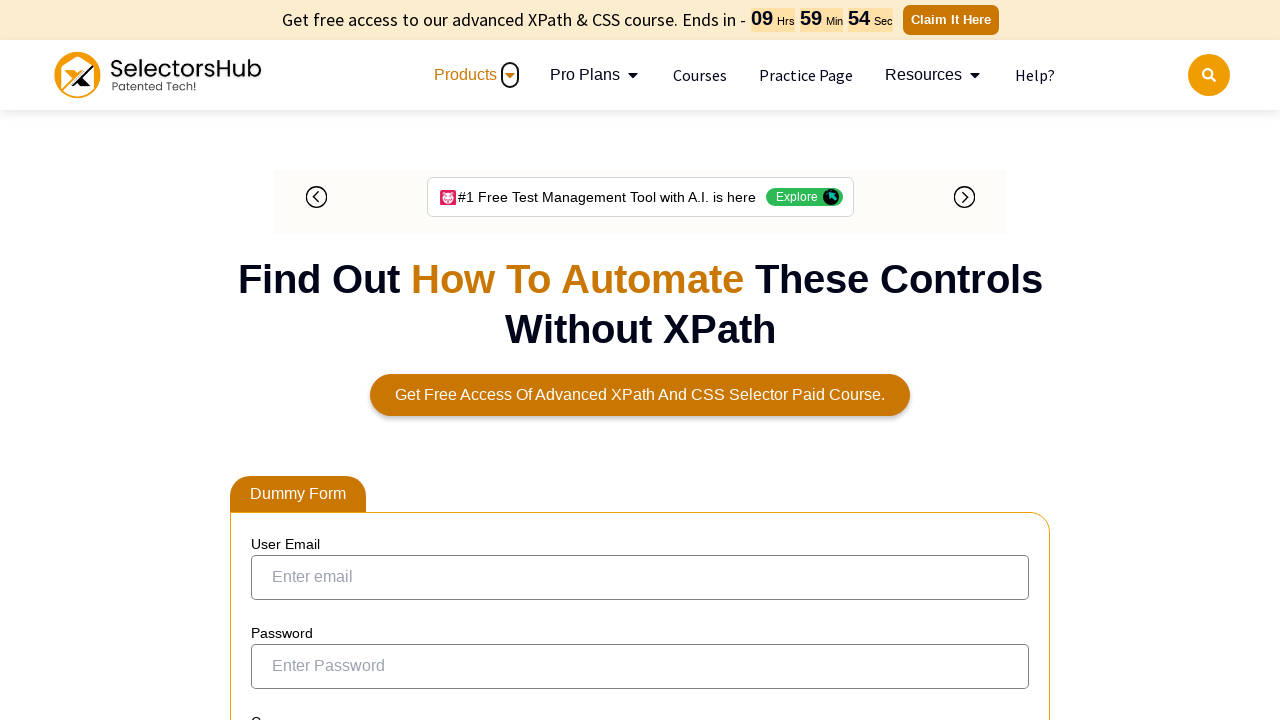

Clicked on the table cell to the left of Joe.Root at (274, 360) on a:text('Joe.Root') >> xpath=ancestor::td >> xpath=preceding-sibling::td[1]
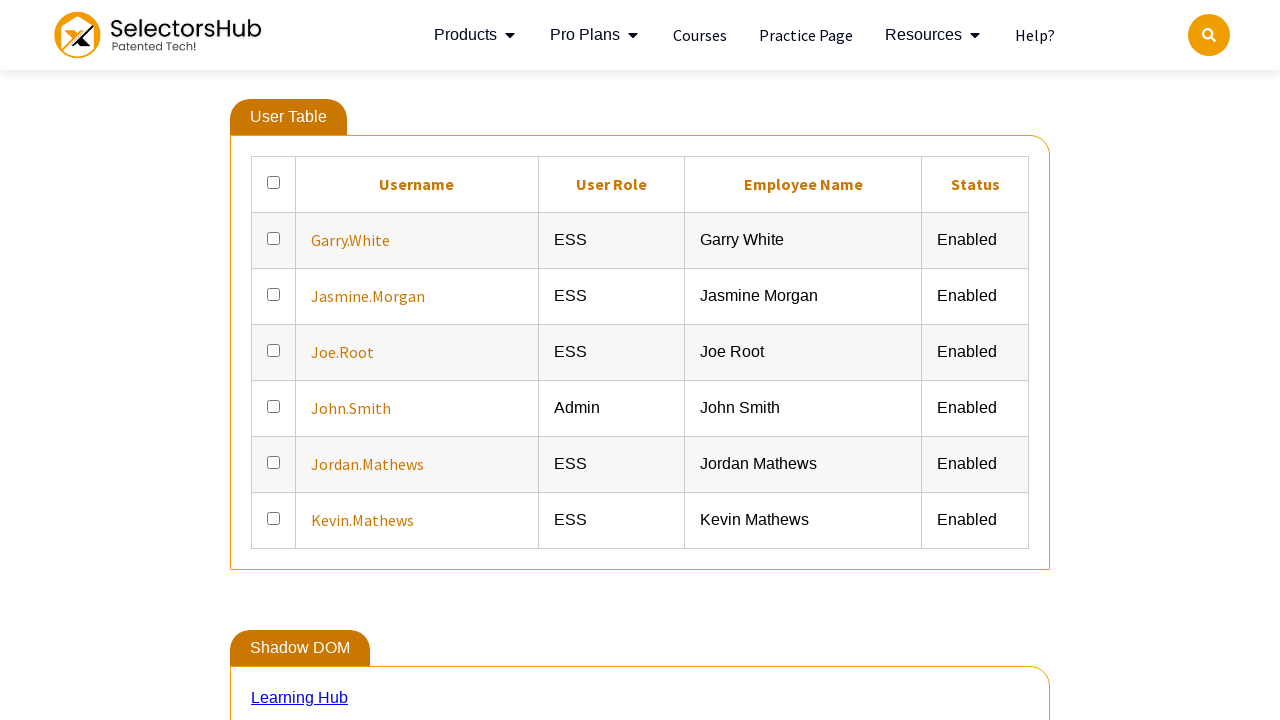

Waited 500ms for interaction to complete
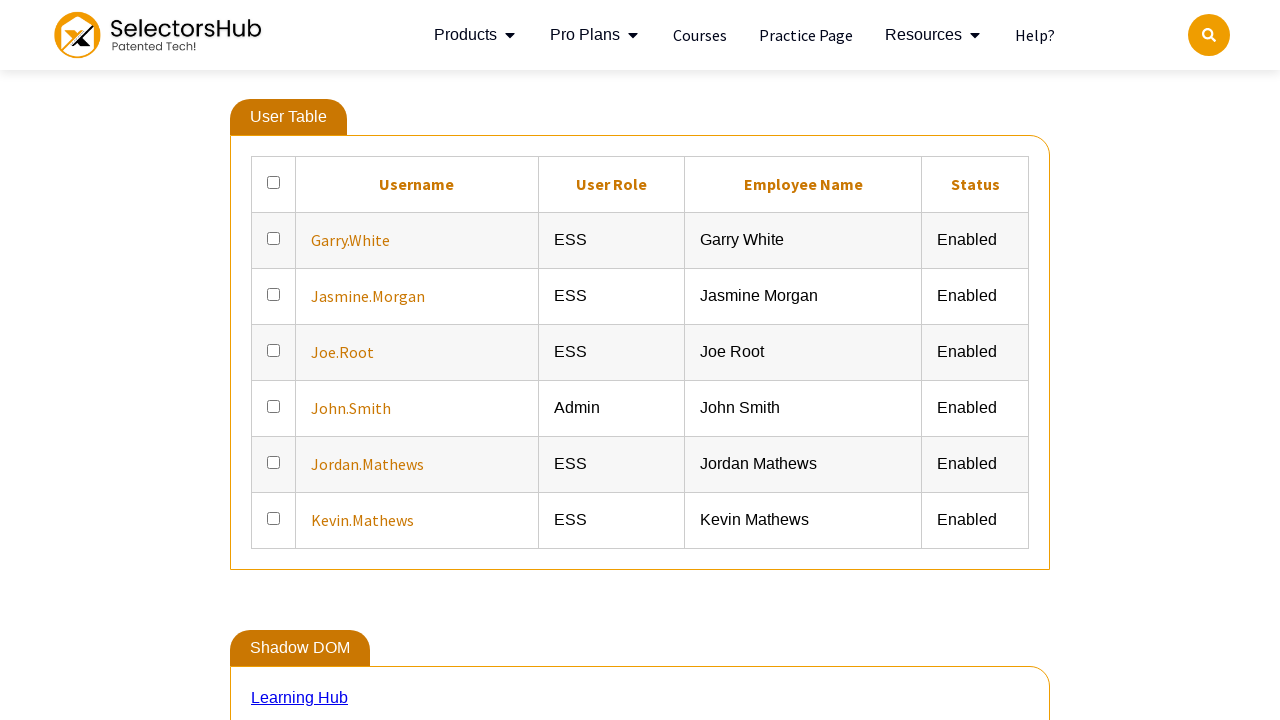

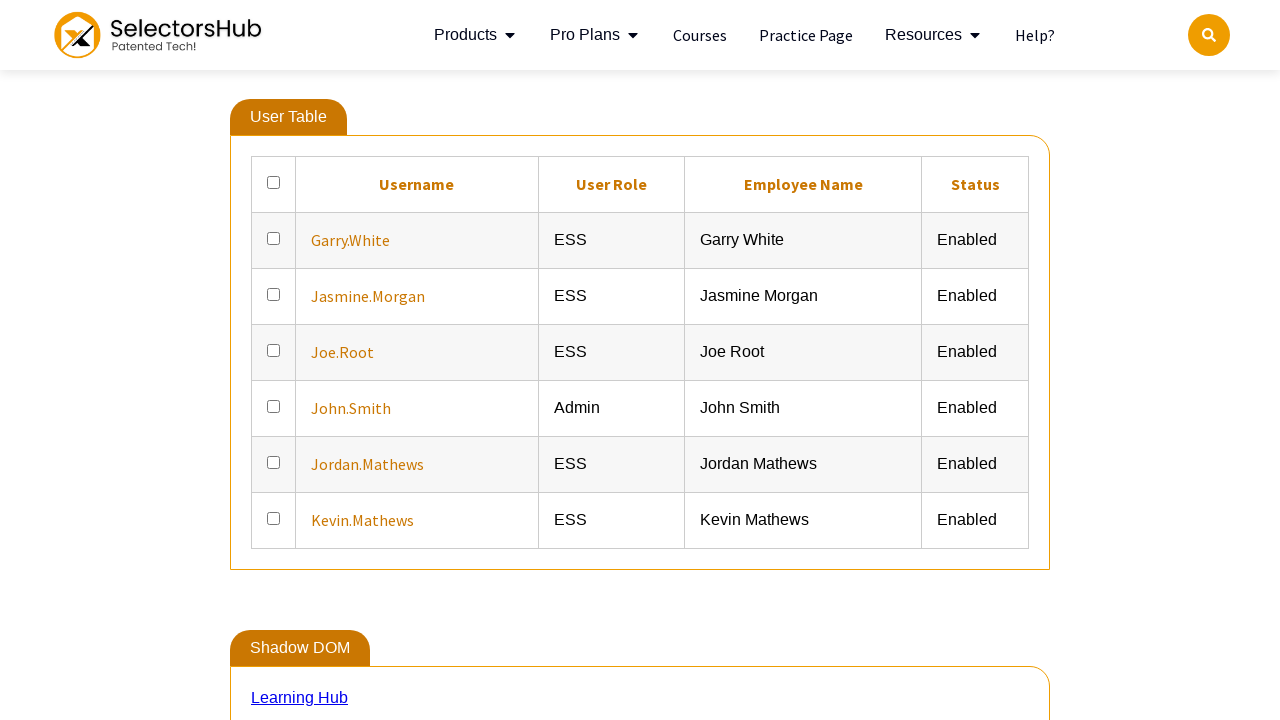